Tests finding elements by name attribute (using first match) and performing mouse actions (move, click) followed by typing text.

Starting URL: https://elenastepuro.github.io/test_env/index.html

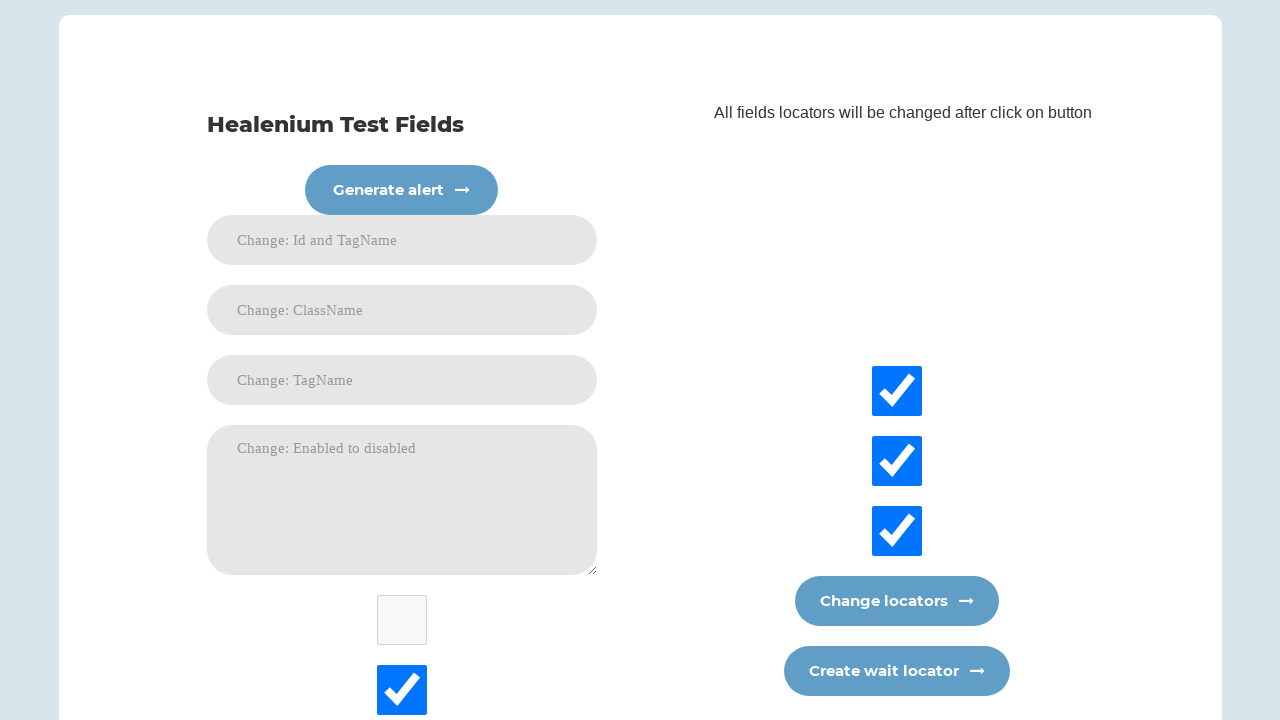

Found first element with name='change_name' and hovered over it at (402, 479) on [name='change_name'] >> nth=0
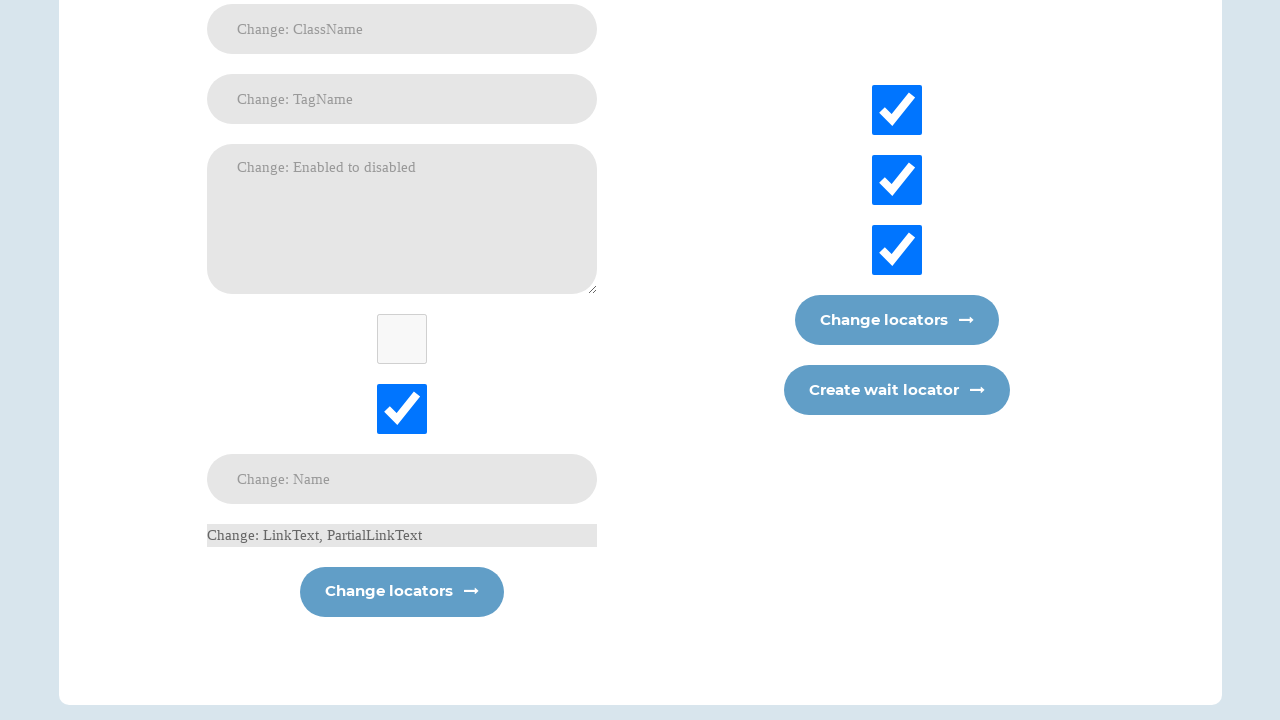

Clicked on the element with name='change_name' at (402, 479) on [name='change_name'] >> nth=0
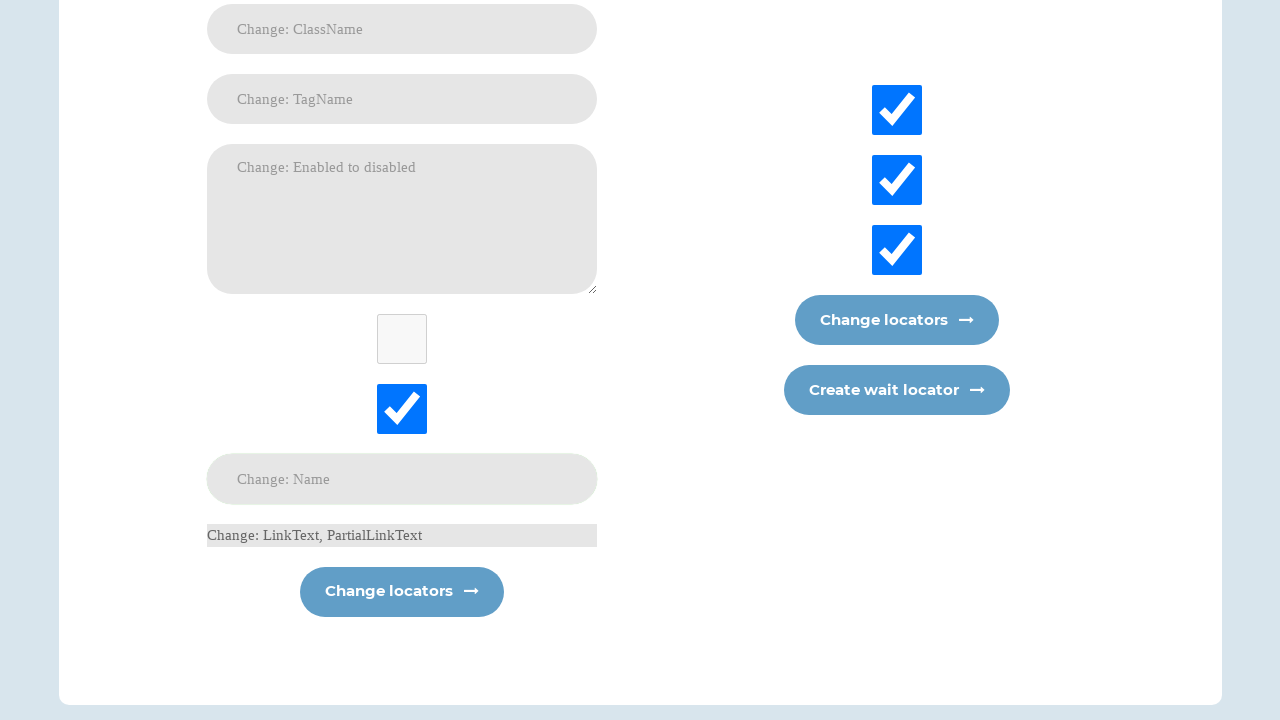

Typed 'search' into the element with name='change_name' on [name='change_name'] >> nth=0
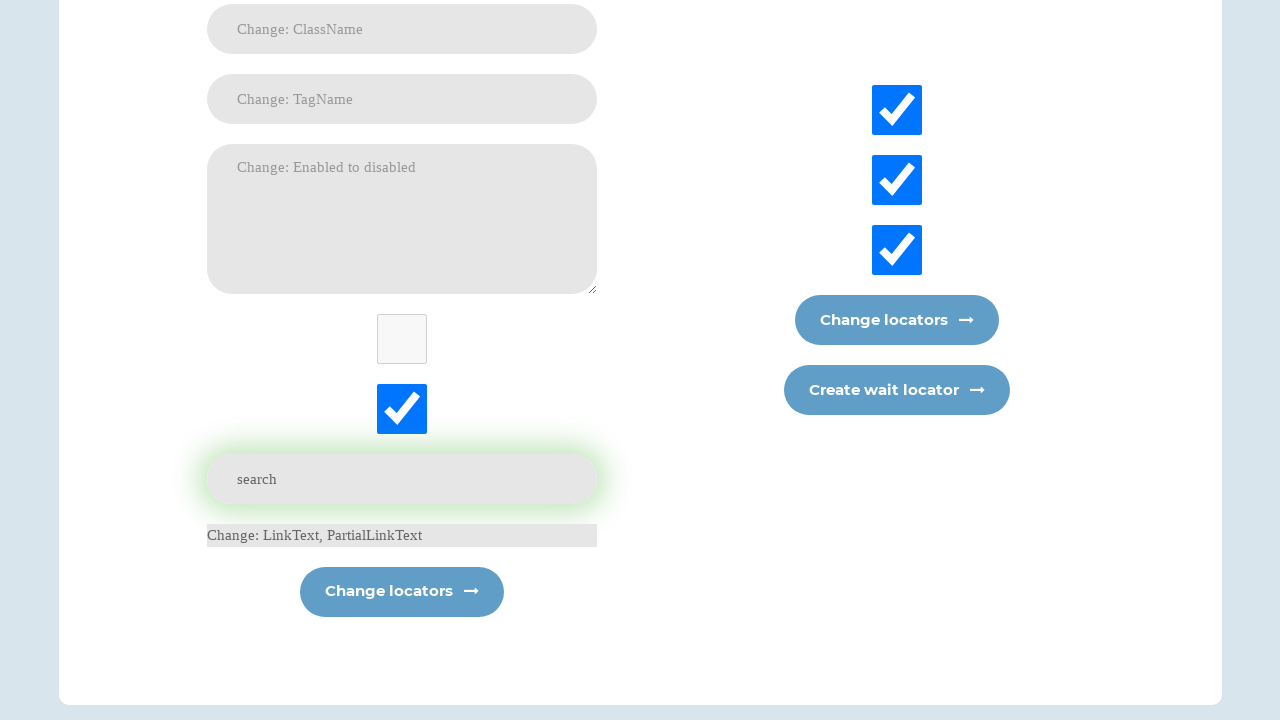

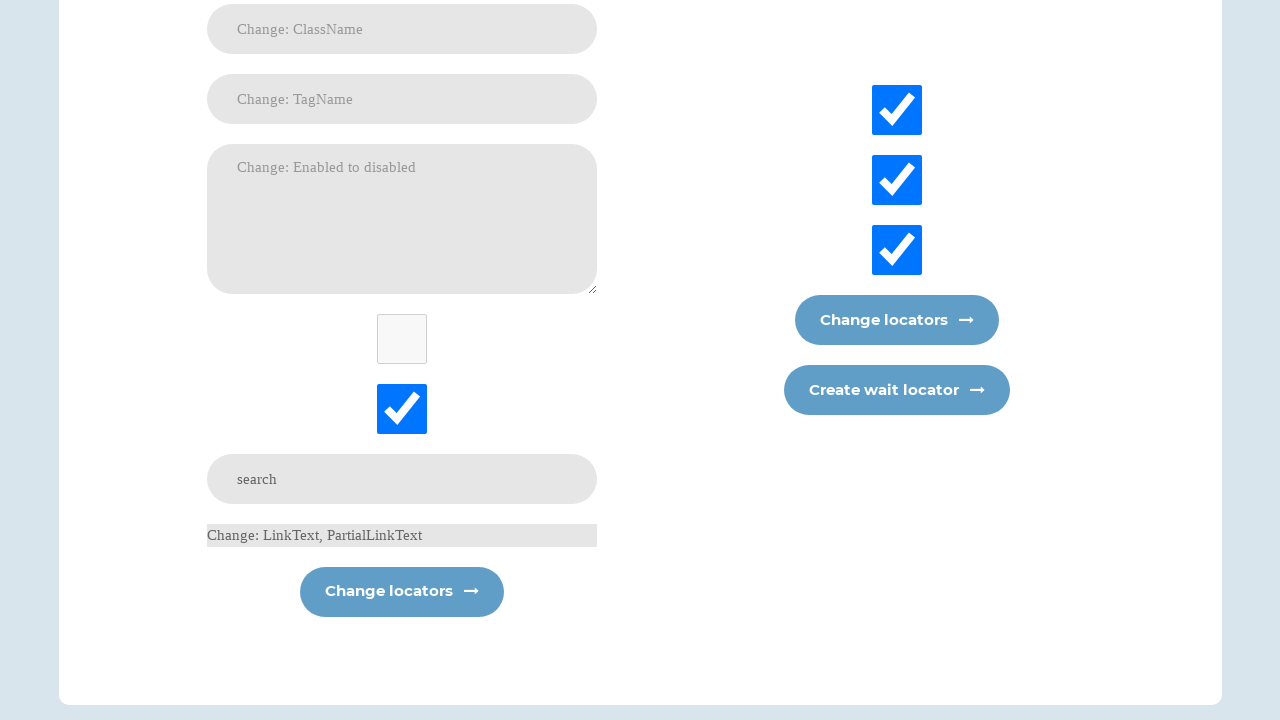